Tests a registration form by filling in first name, last name, and email fields, then submitting and verifying the success message.

Starting URL: http://suninjuly.github.io/registration1.html

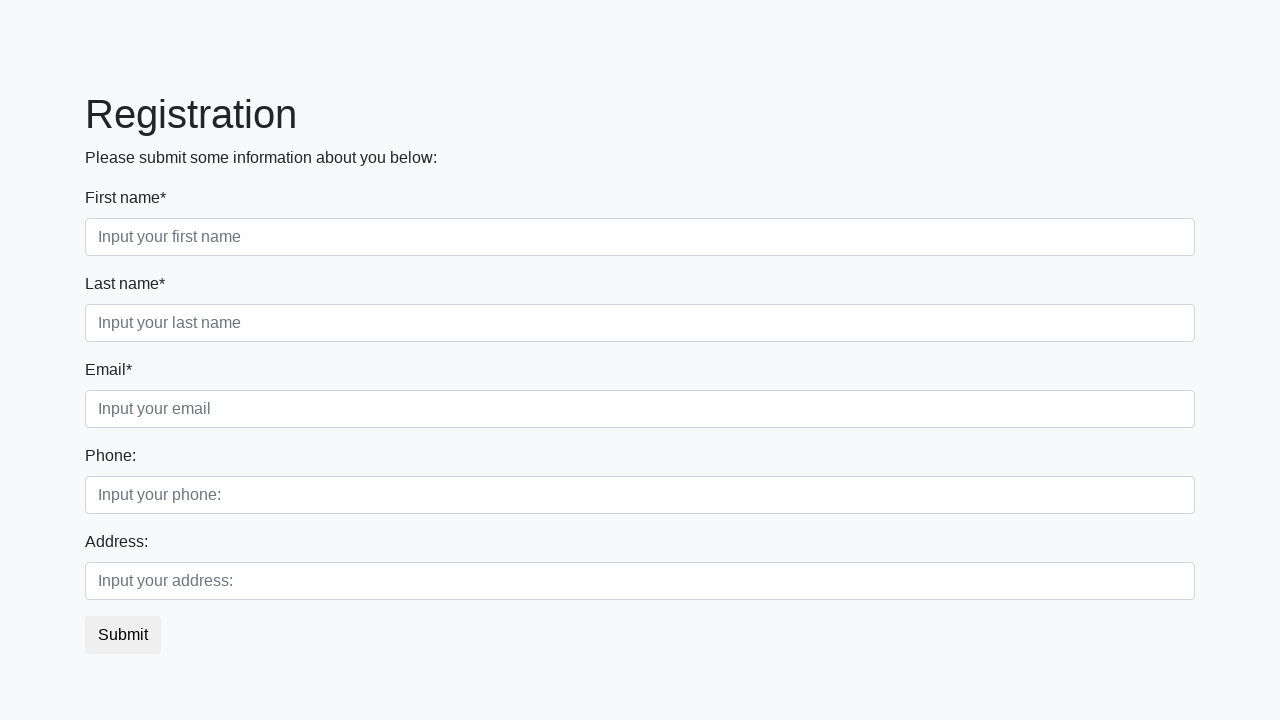

Filled first name field with 'Phil' on input.form-control.first
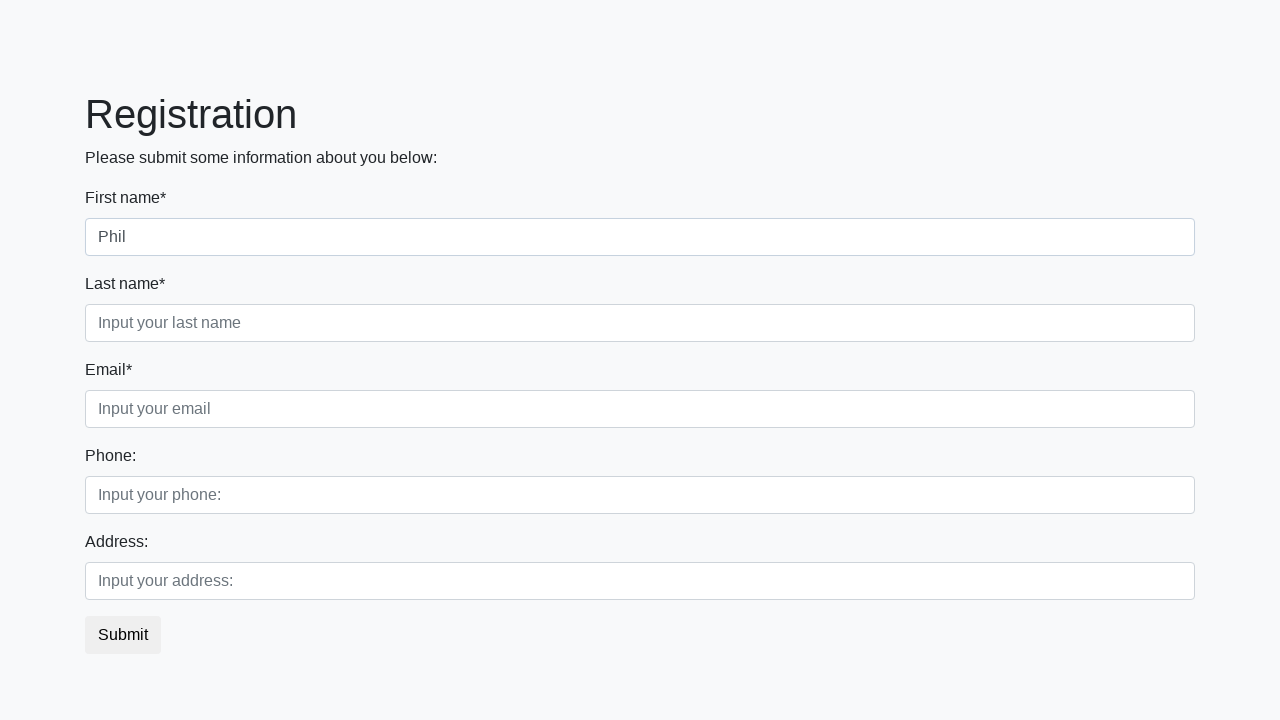

Filled last name field with 'Romanov' on input.form-control.second
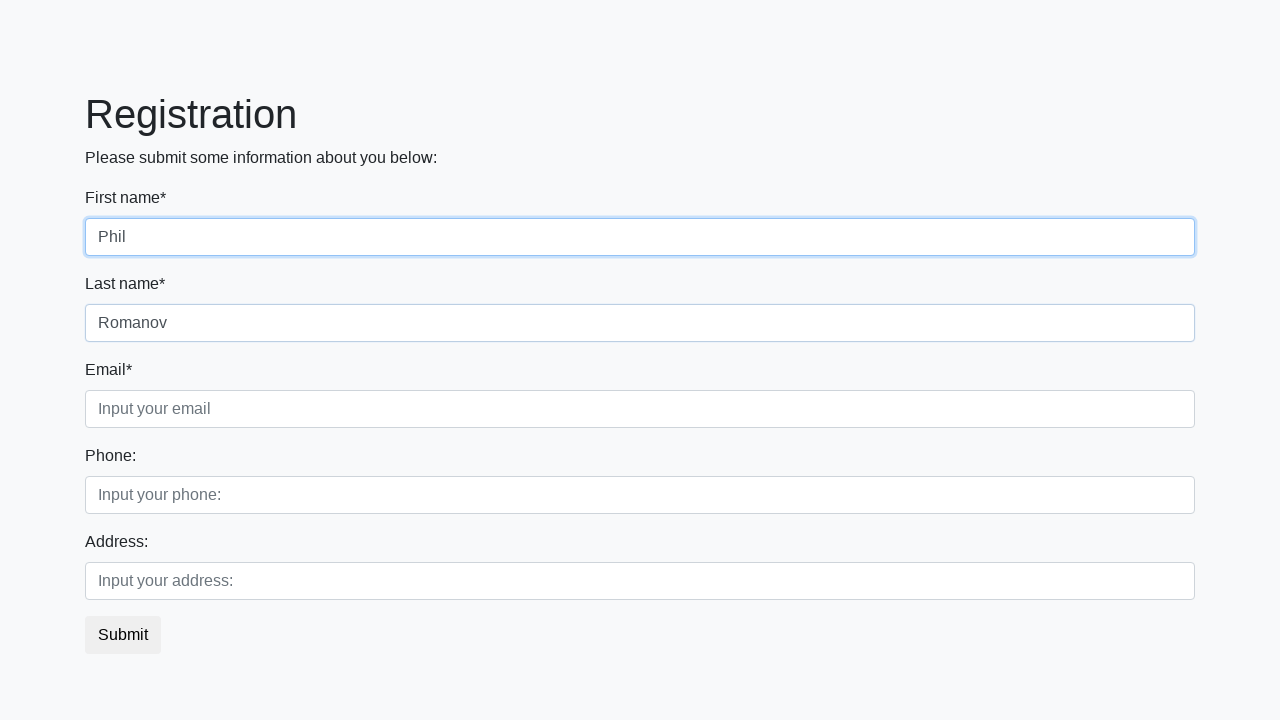

Filled email field with 'ma@il.ru' on input.form-control.third
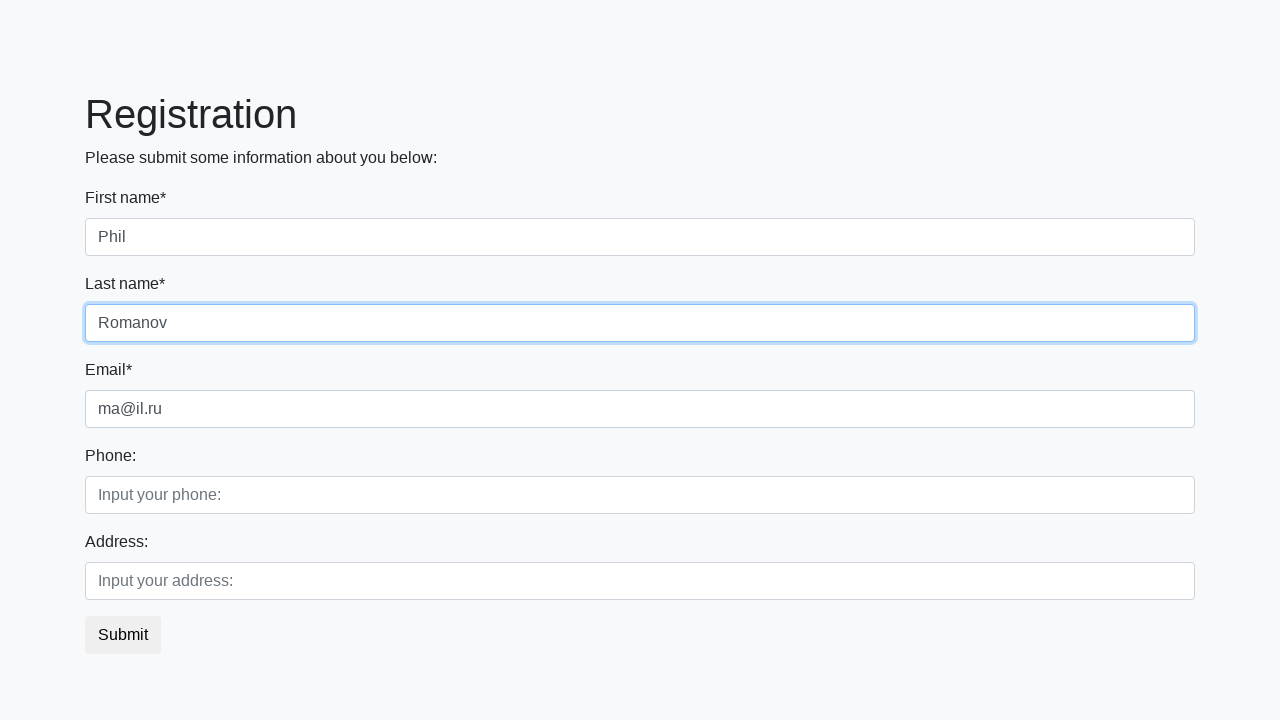

Clicked submit button at (123, 635) on button.btn
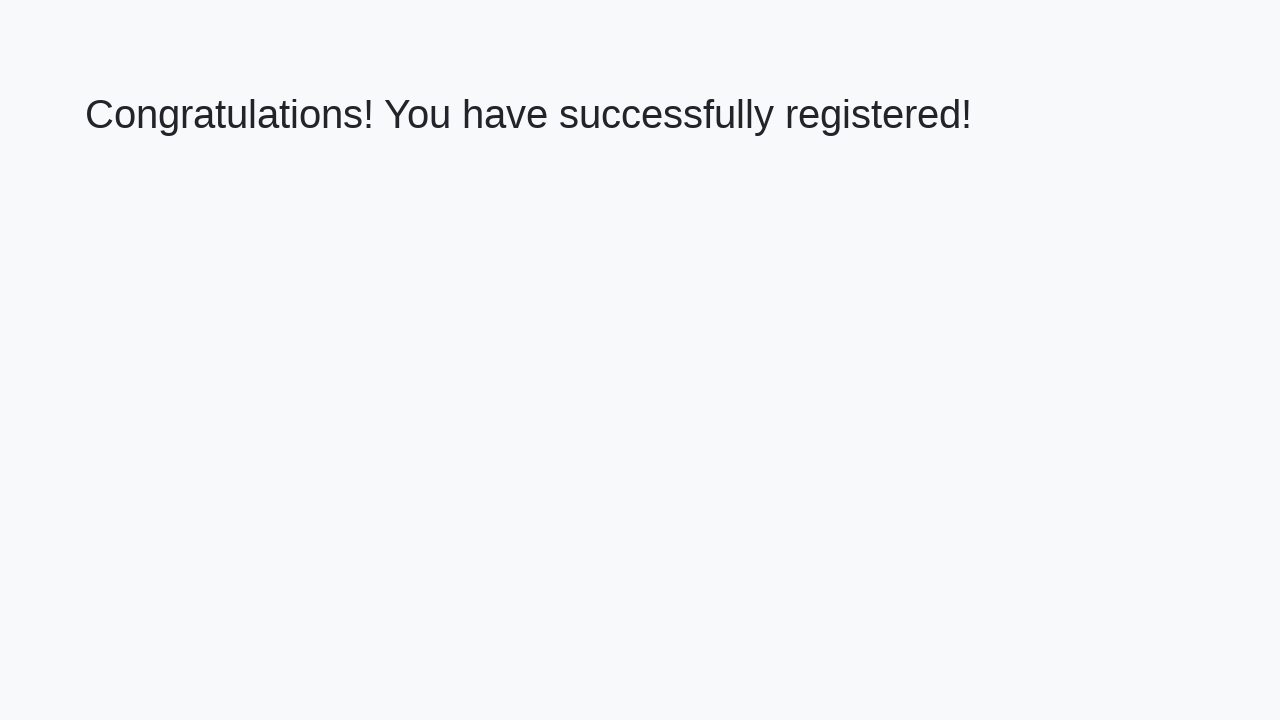

Success message appeared
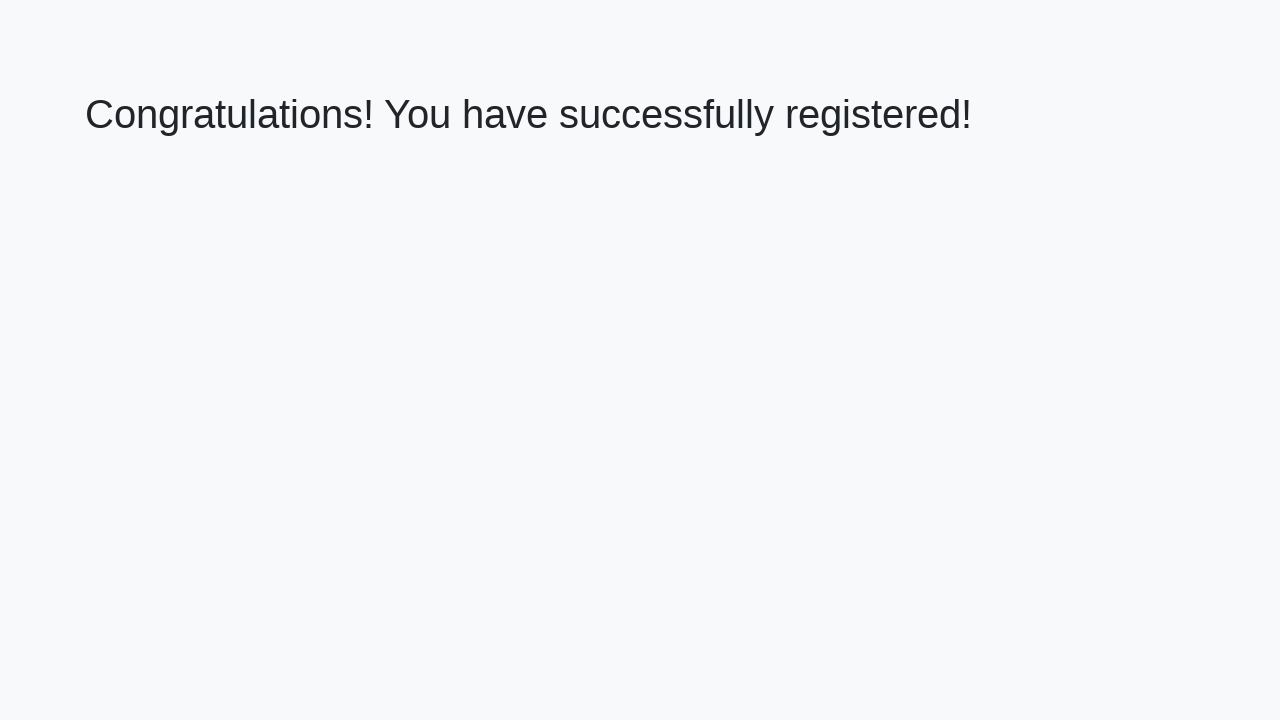

Retrieved success message text
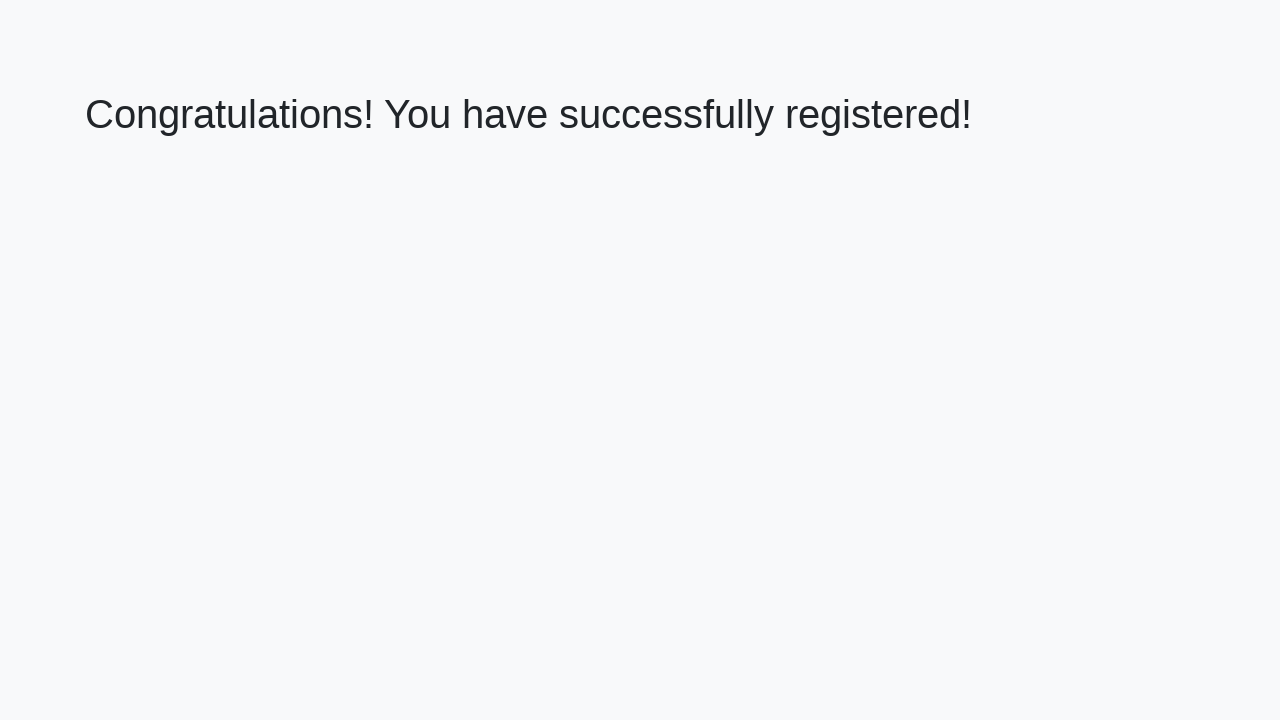

Verified success message: 'Congratulations! You have successfully registered!'
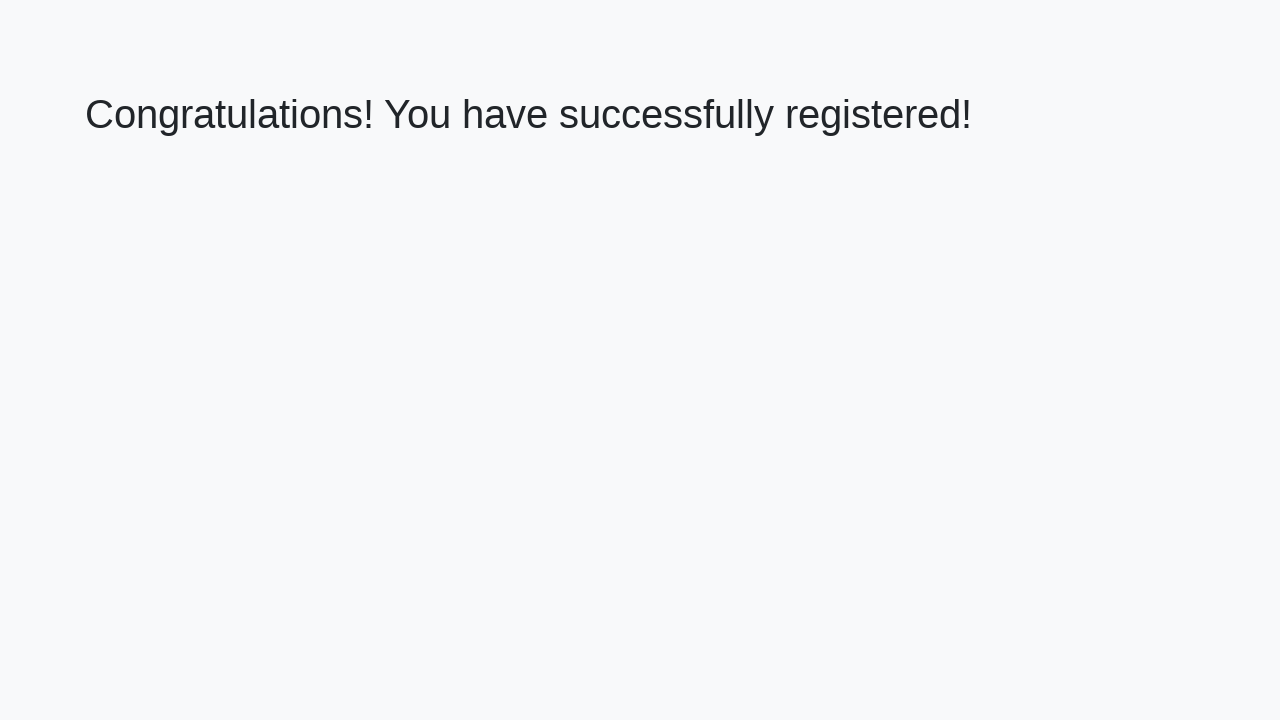

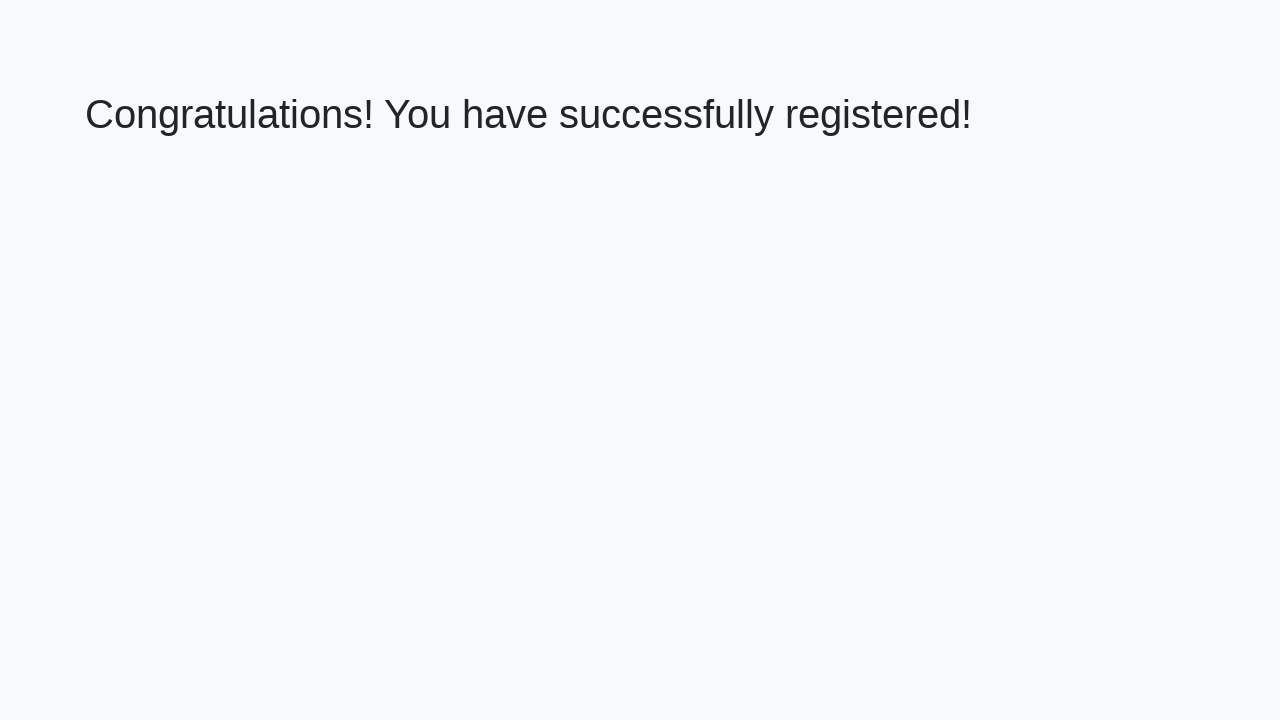